Navigates to Interactions page and clicks a button using its ID attribute

Starting URL: https://ultimateqa.com/automation/

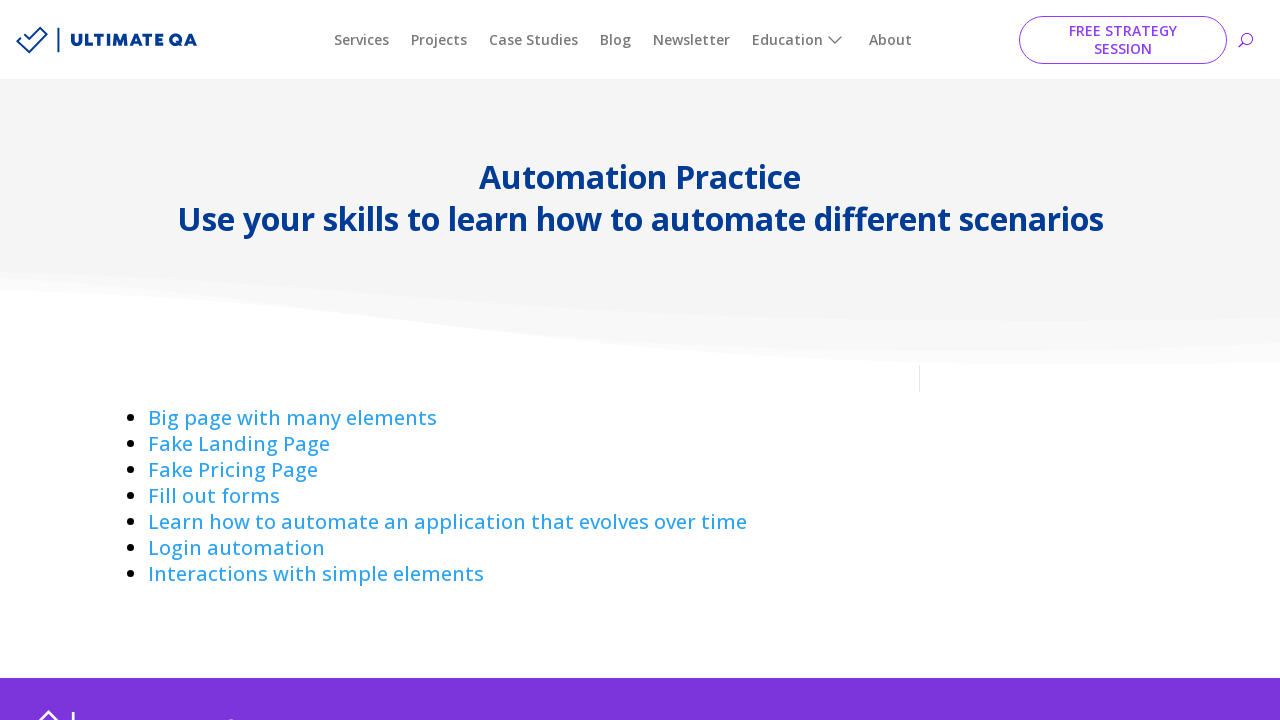

Clicked on Interactions link to navigate to Interactions page at (316, 574) on a:has-text('Interactions ')
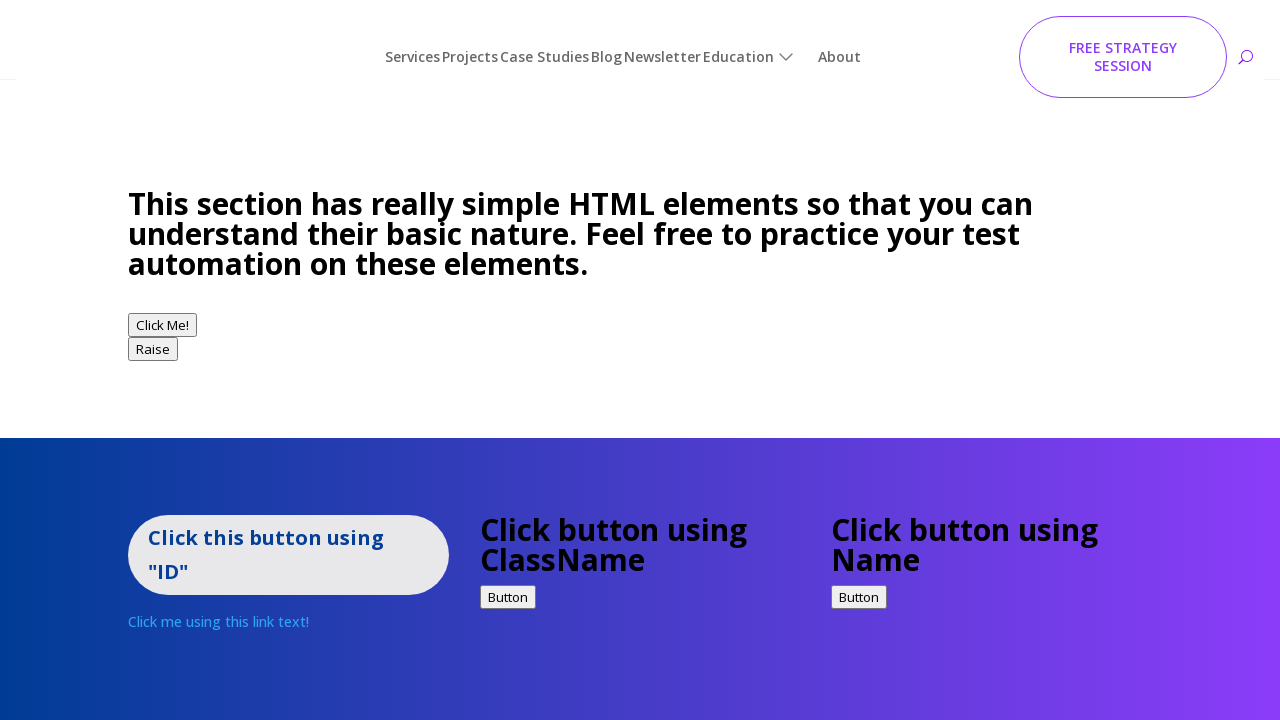

Clicked button using ID attribute 'idExample' at (288, 522) on #idExample
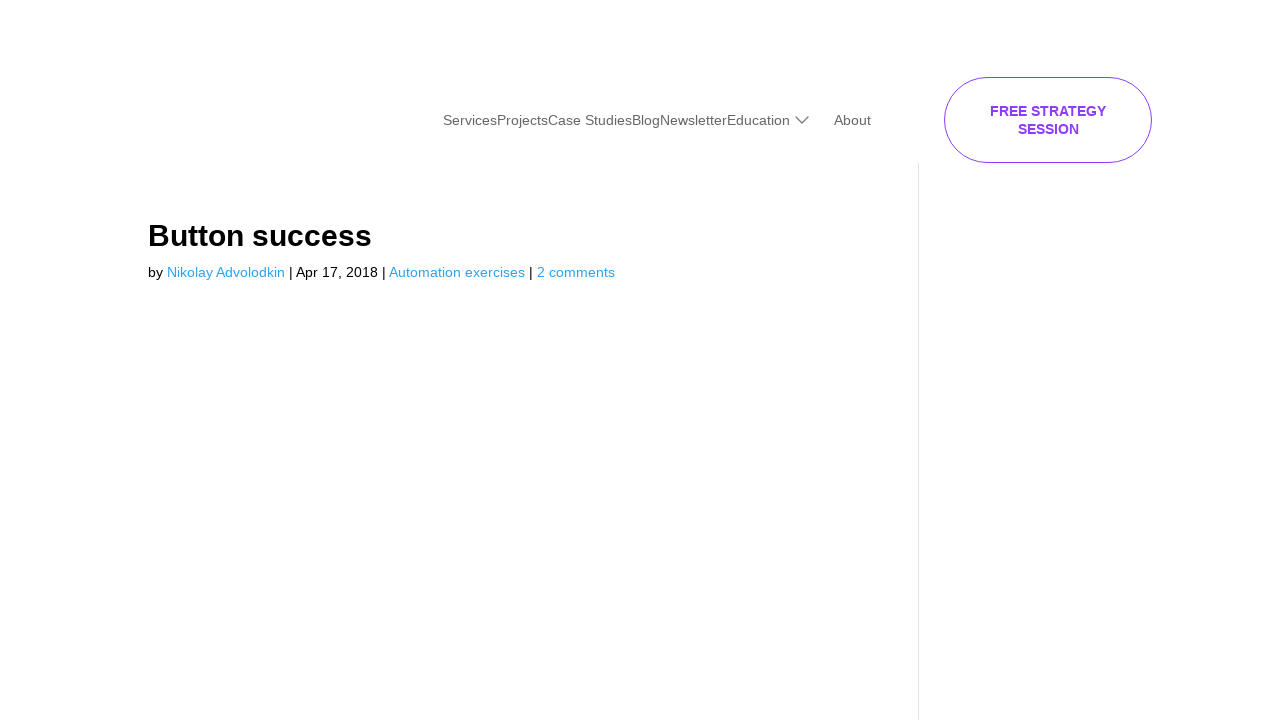

Waited for navigation to button success page
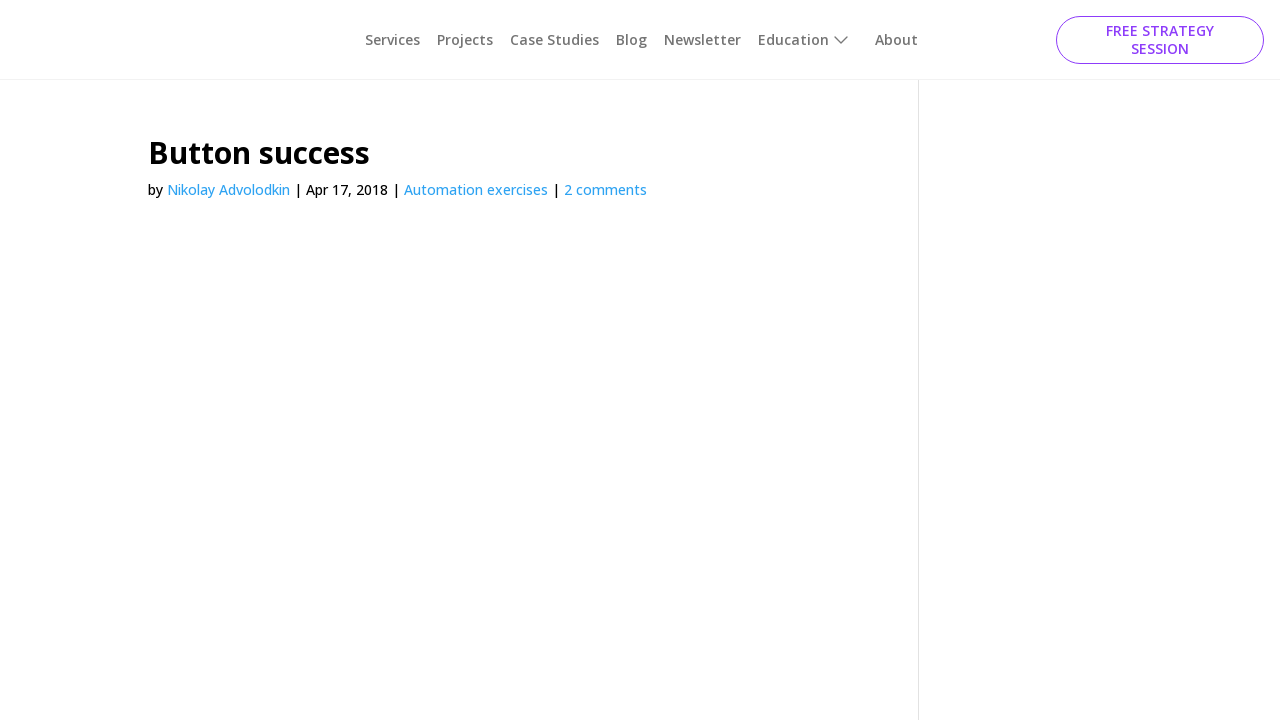

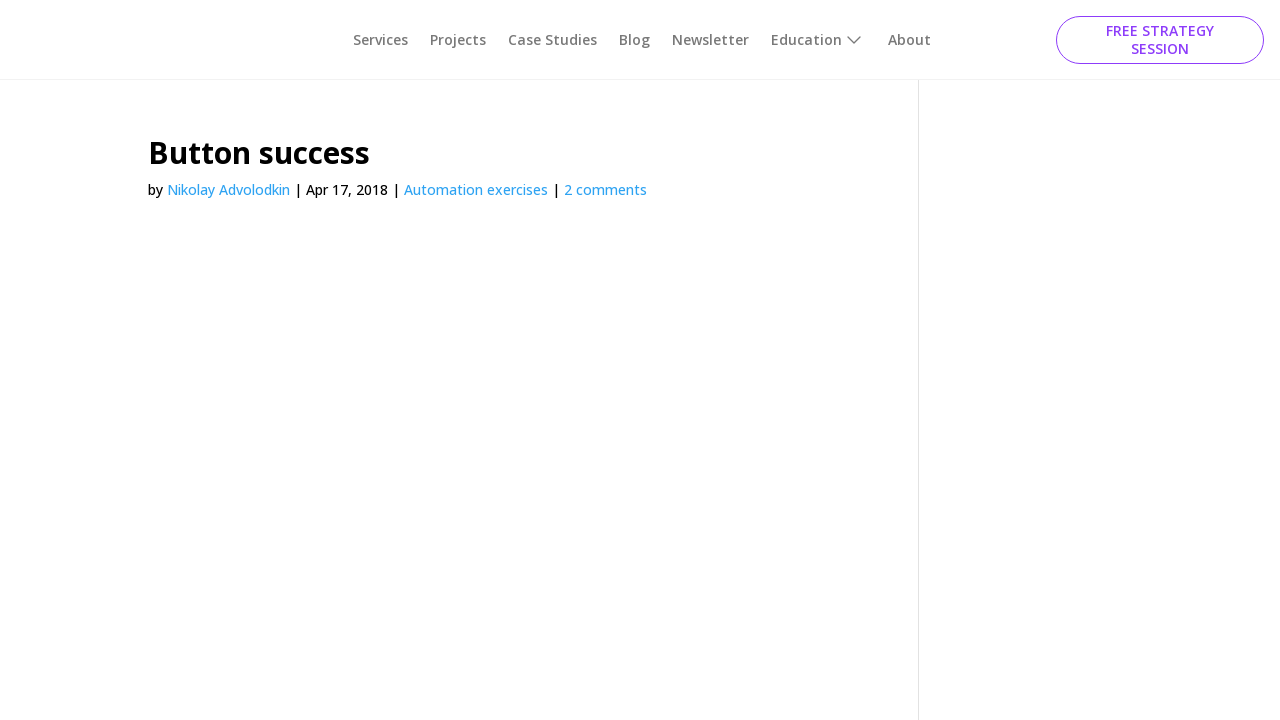